Tests calculator invalid input handling by entering 'invalid' text and 10, selecting sum operation, and verifying the result shows invalid input message

Starting URL: https://calculatorhtml.onrender.com/

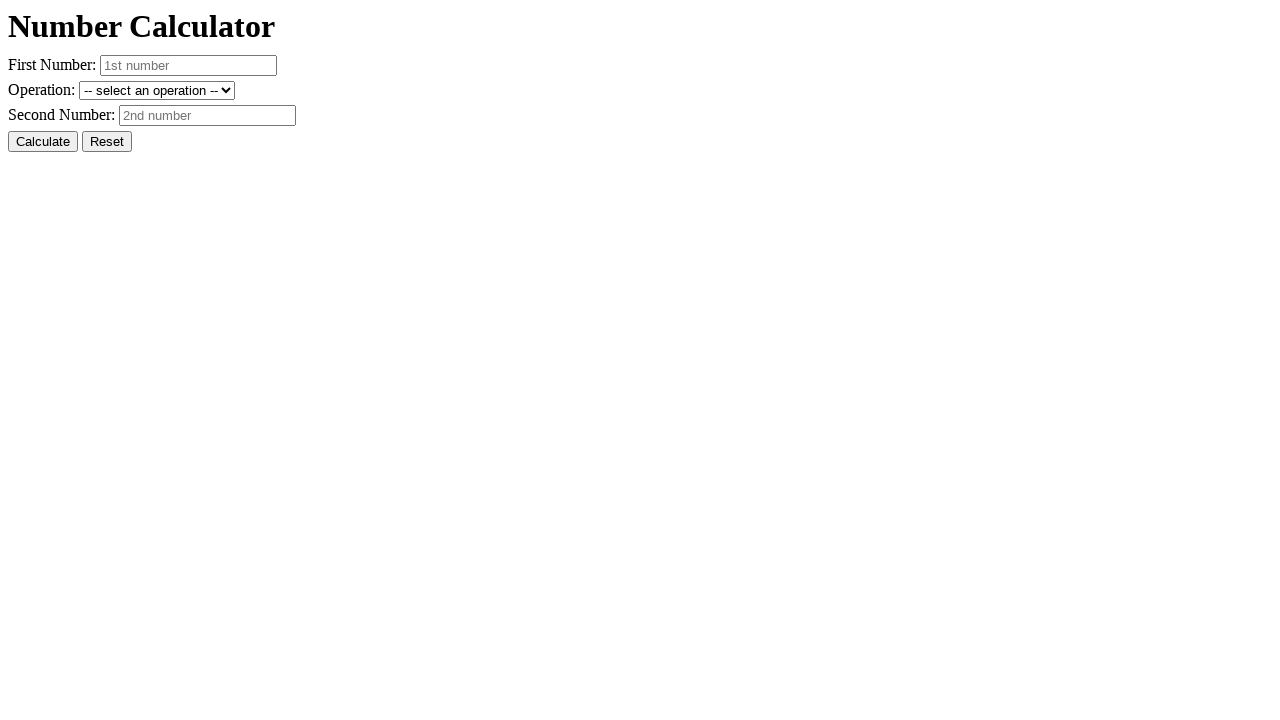

Clicked Reset button to clear previous state at (107, 142) on #resetButton
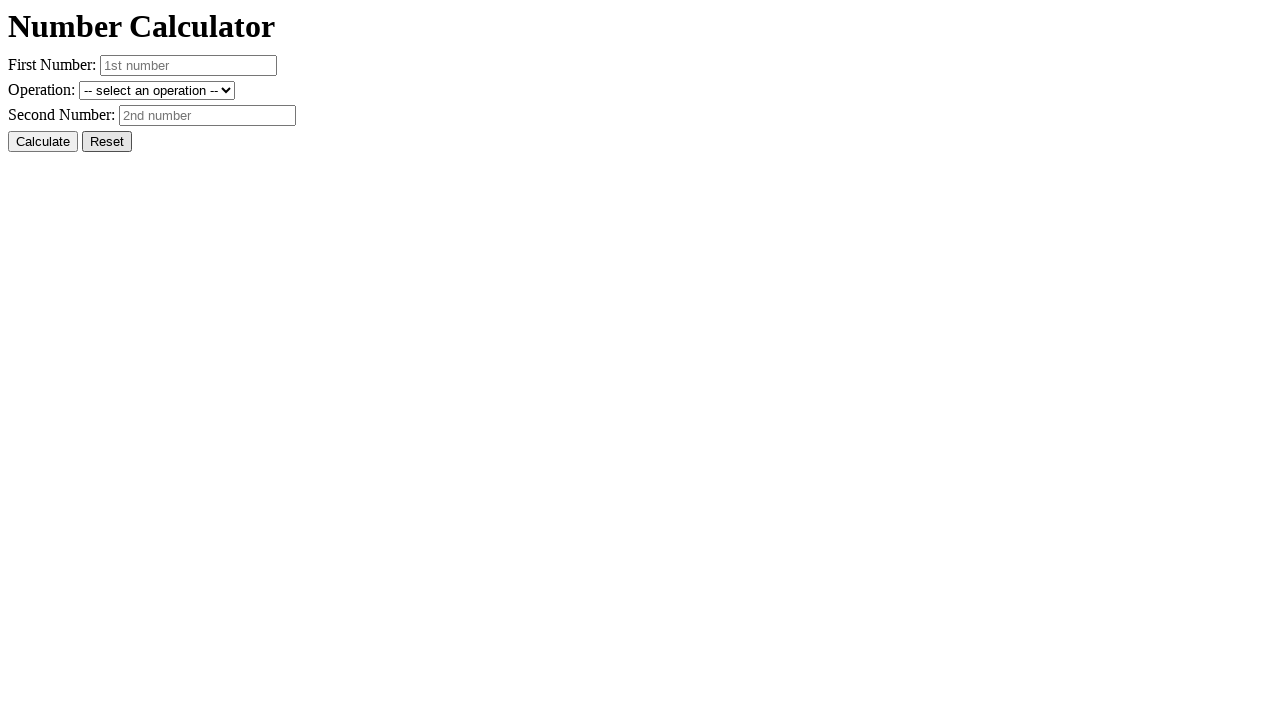

Entered 'invalid' text in first number field on #number1
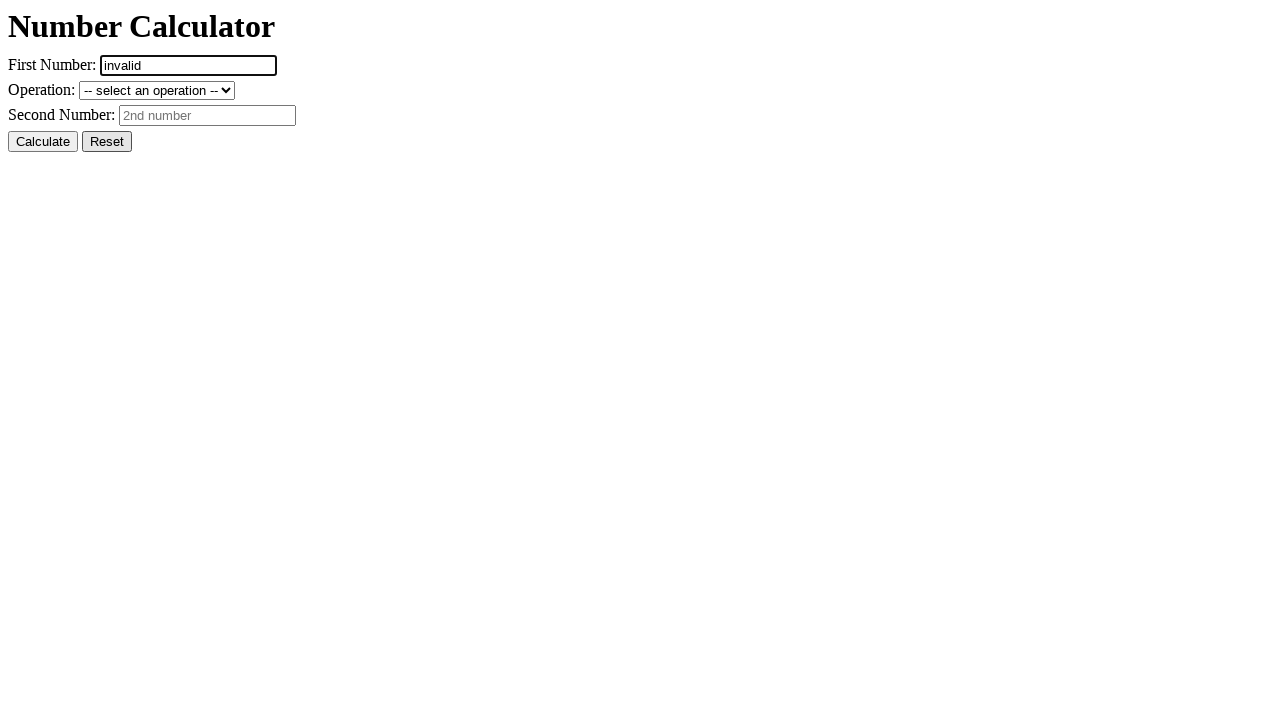

Entered '10' in second number field on #number2
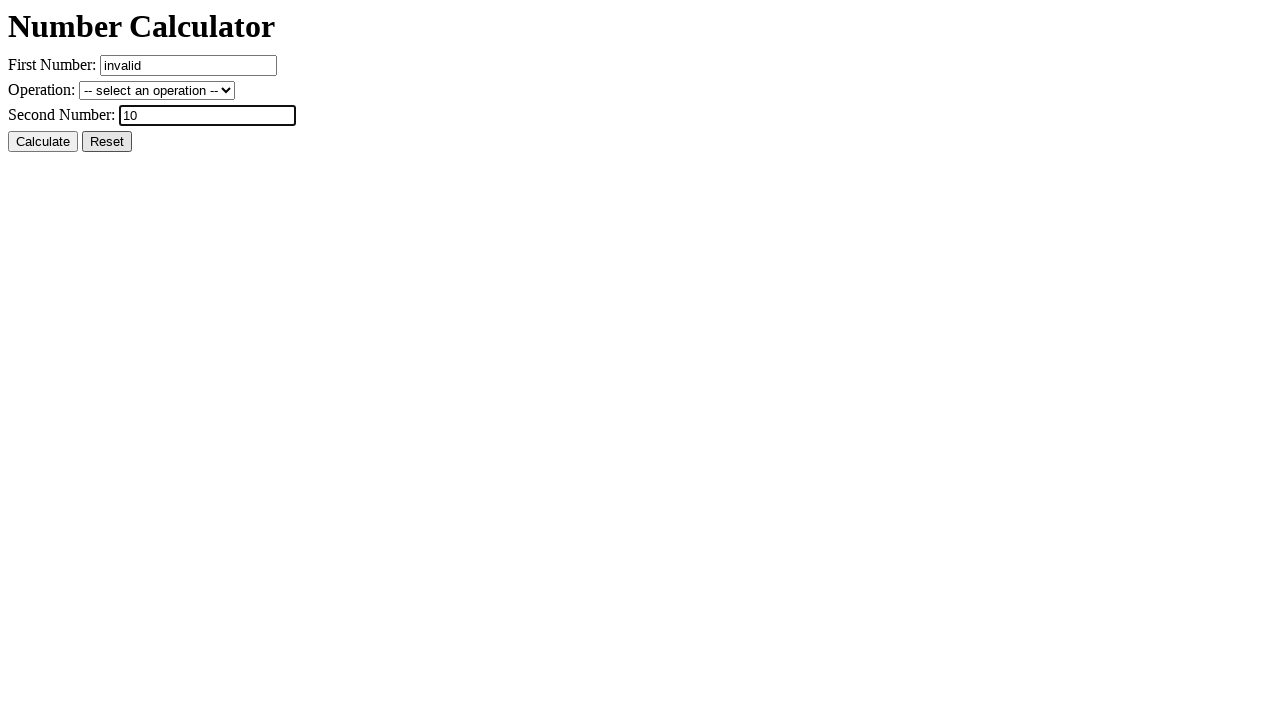

Selected sum operation from dropdown on #operation
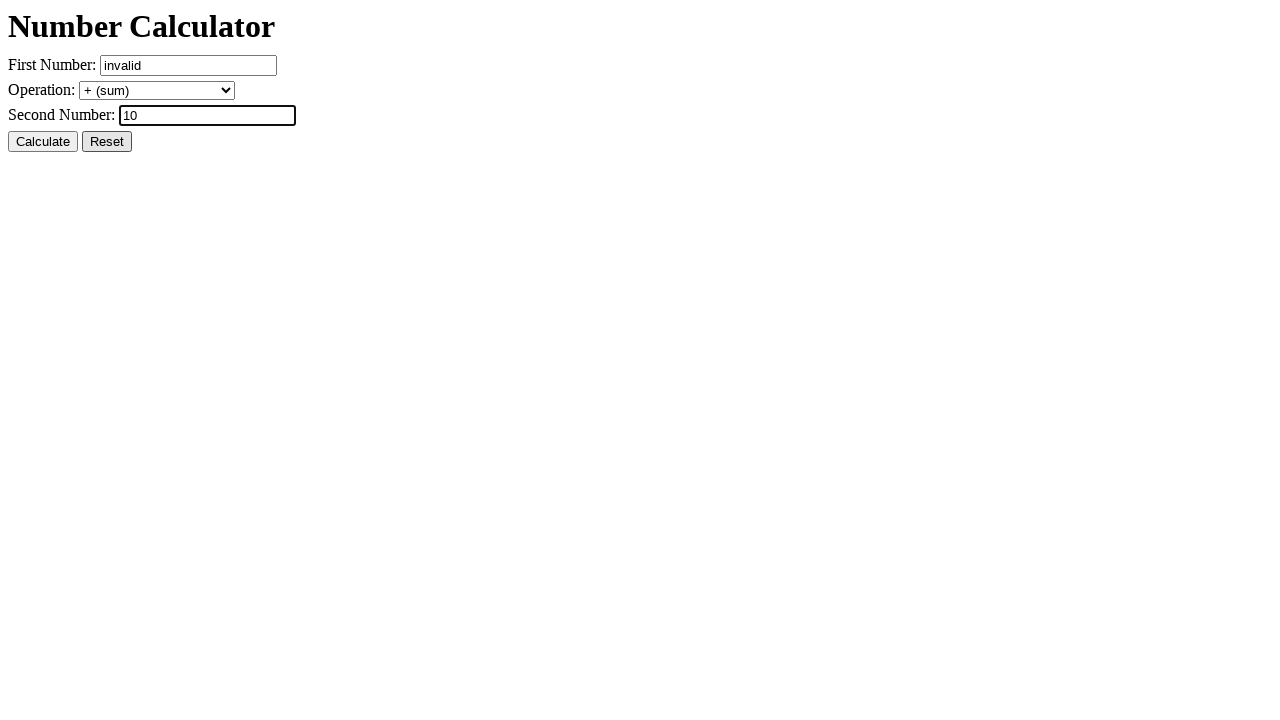

Clicked Calculate button to perform calculation at (43, 142) on #calcButton
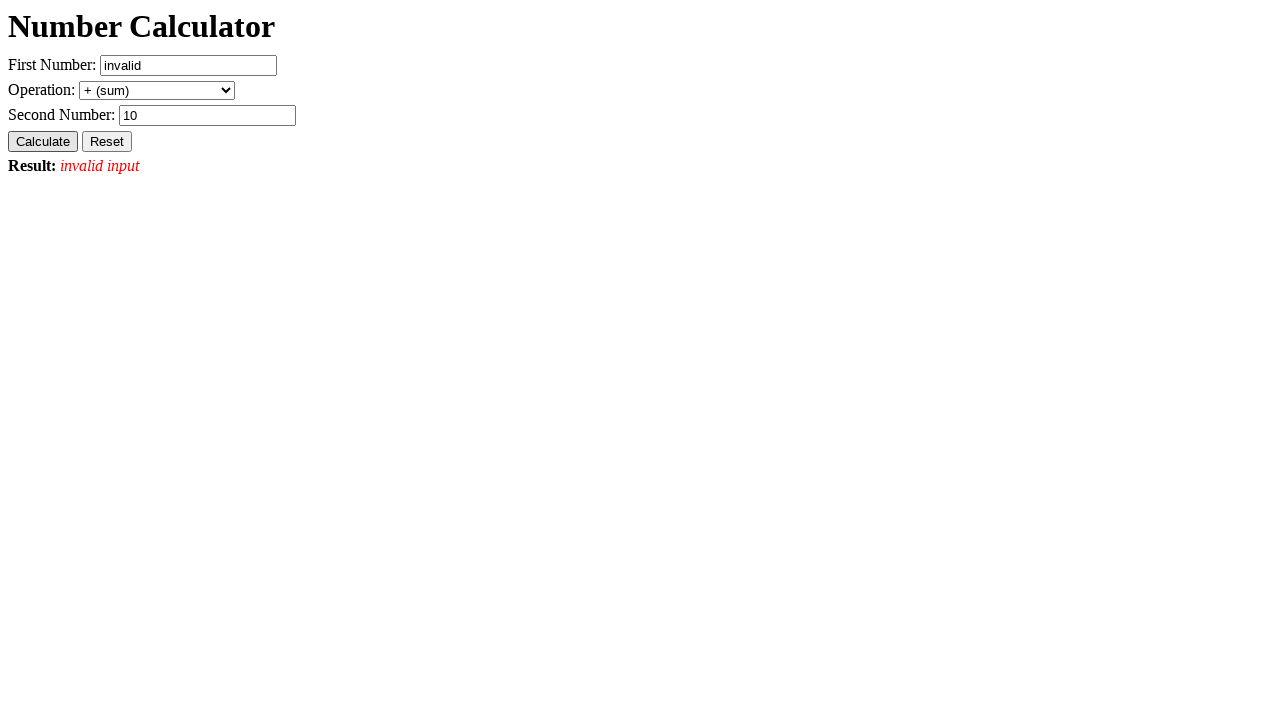

Result element loaded and is visible
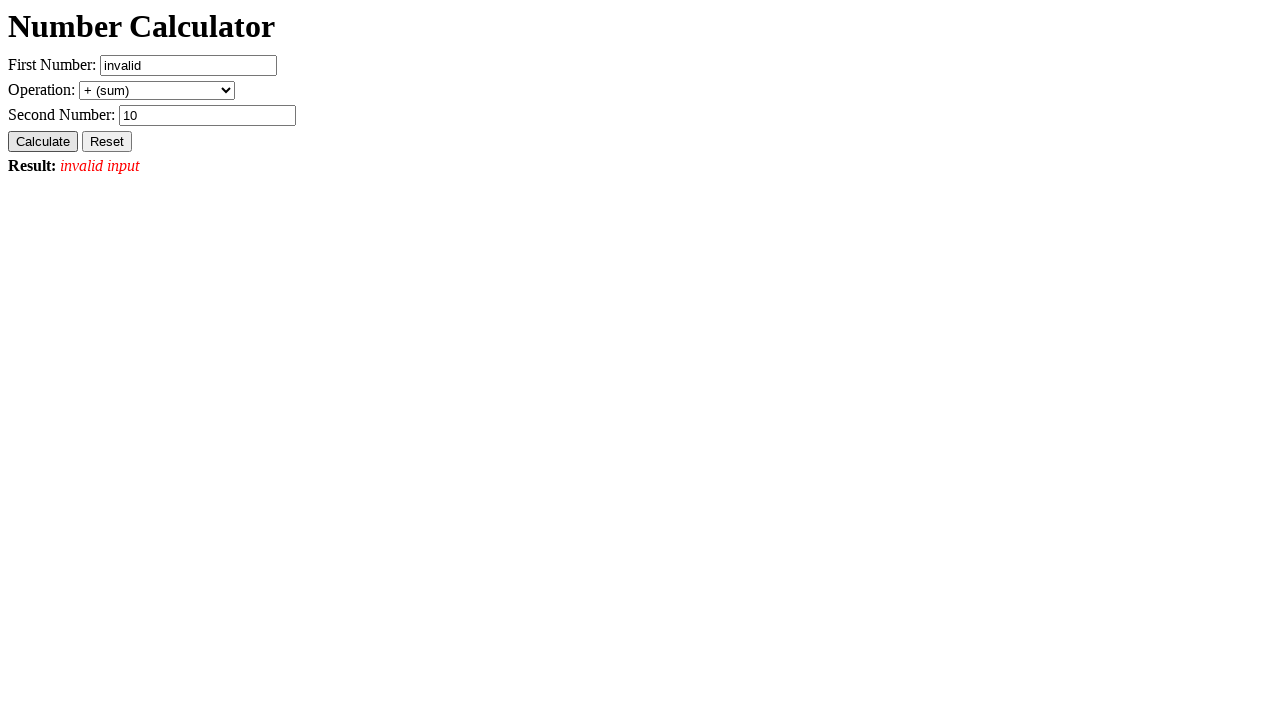

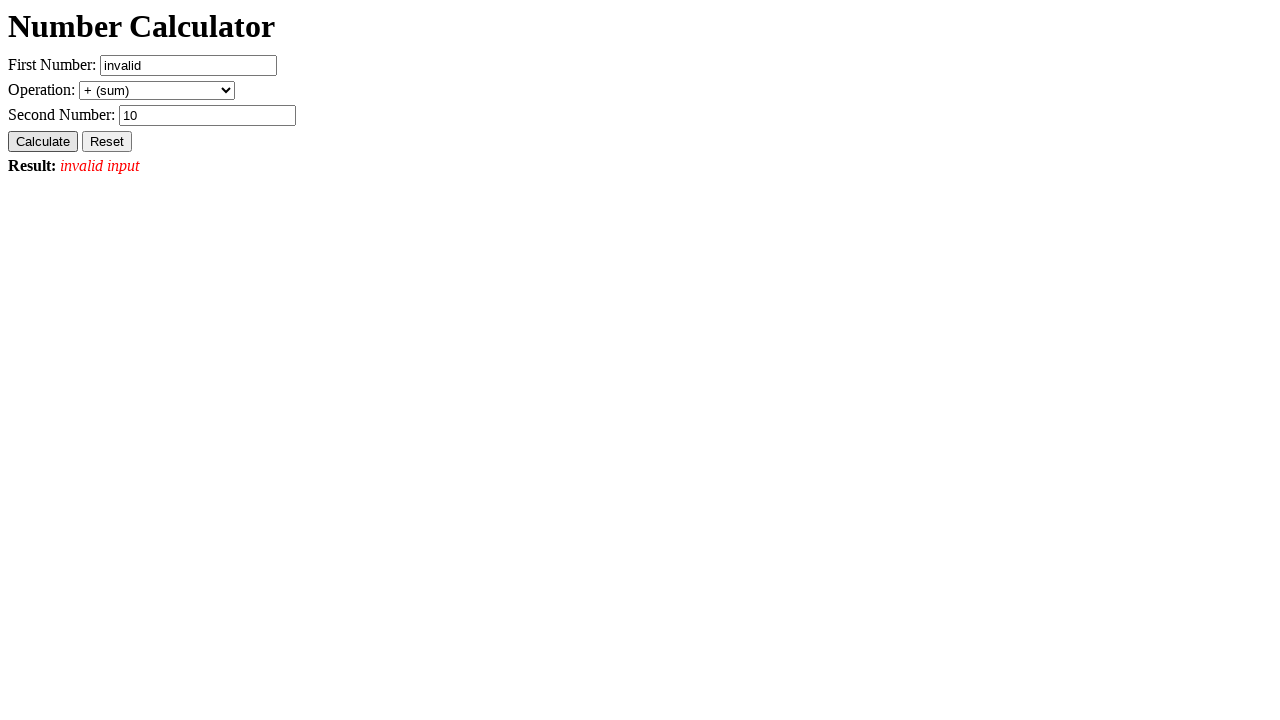